Tests the Selenide GitHub wiki page by navigating to the wiki tab, expanding the pages list, clicking on SoftAssertions page, and verifying the content displays correctly including code examples.

Starting URL: https://github.com/selenide/selenide

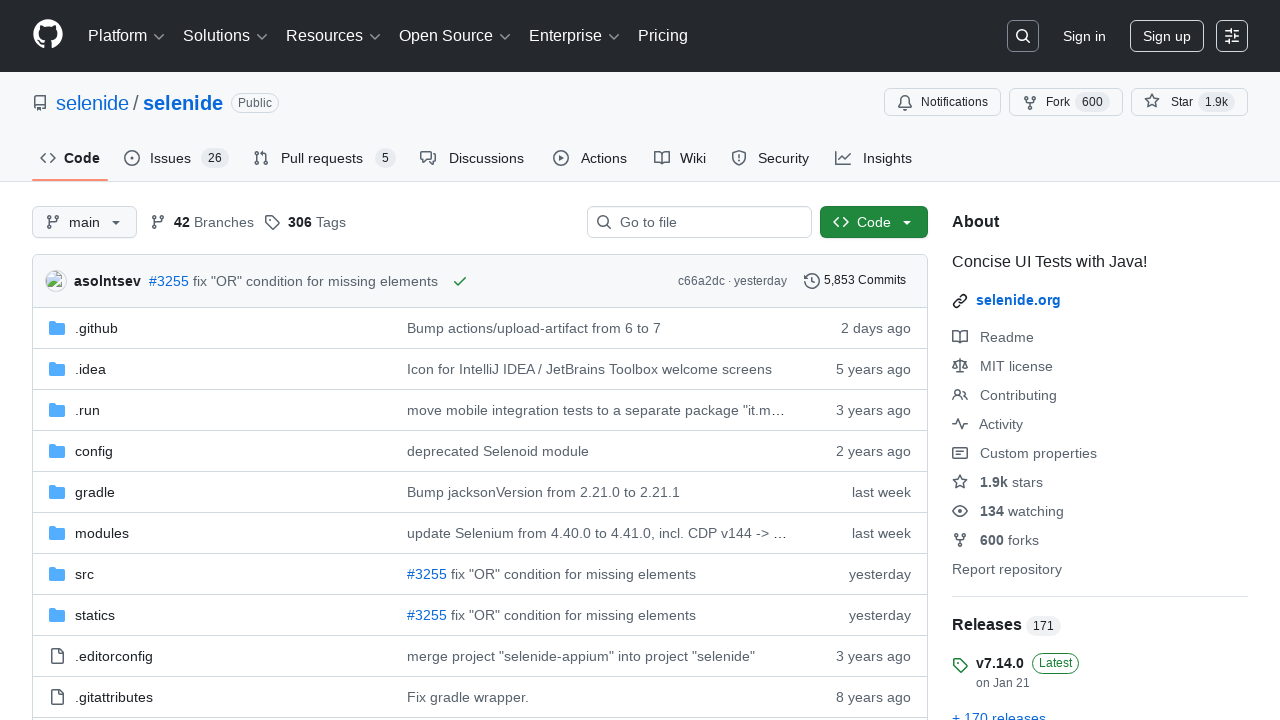

Clicked on the Wiki tab at (680, 158) on #wiki-tab
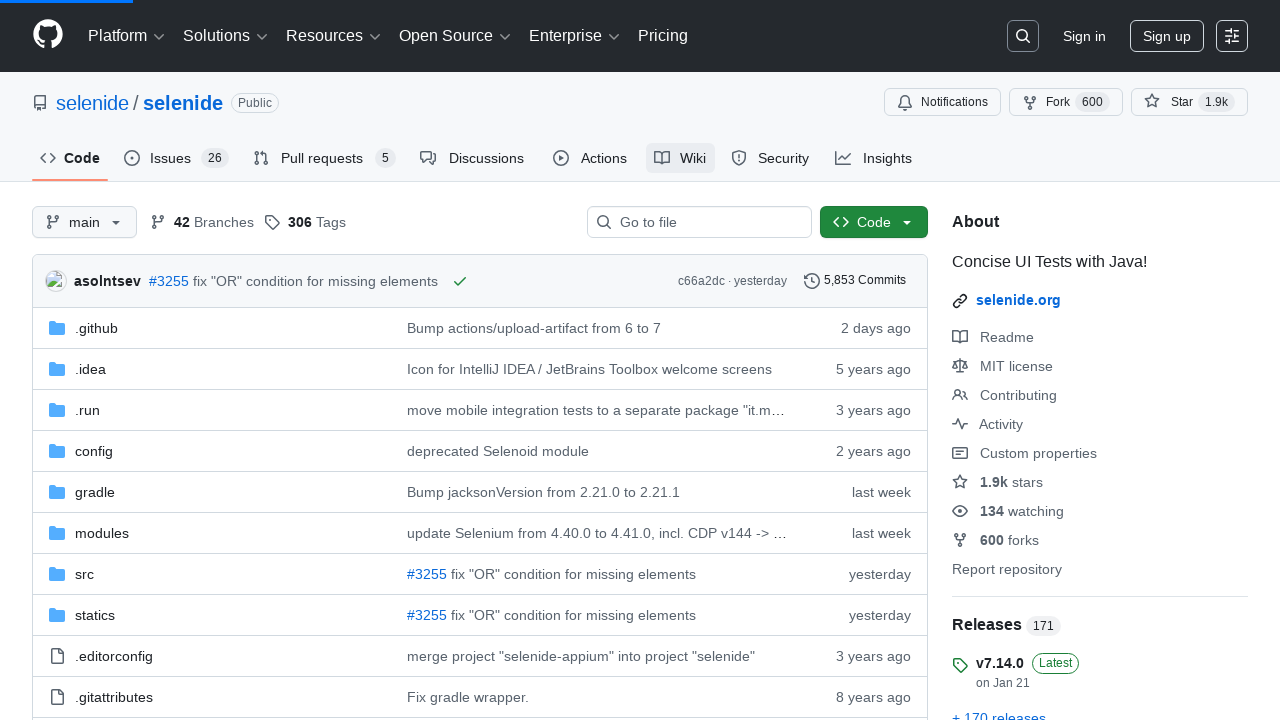

Wiki welcome header loaded
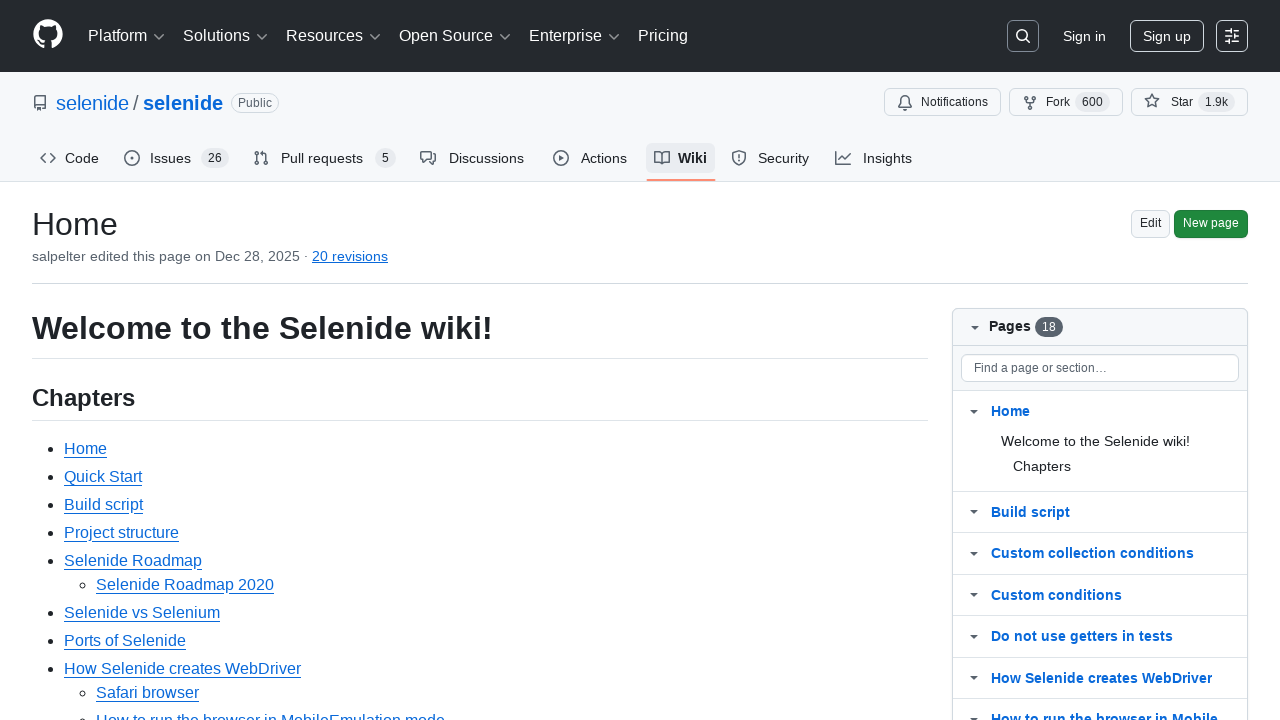

Clicked to expand wiki pages list at (1030, 429) on .js-wiki-more-pages-link
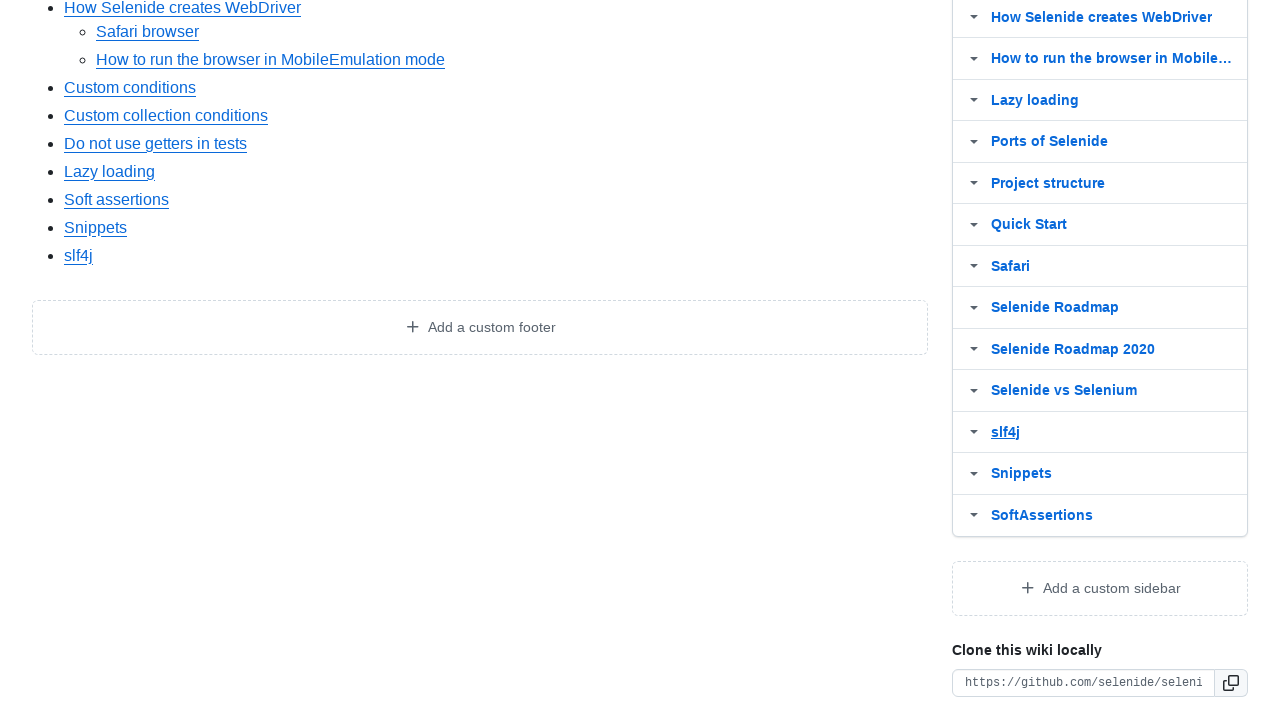

SoftAssertions page appeared in wiki pages list
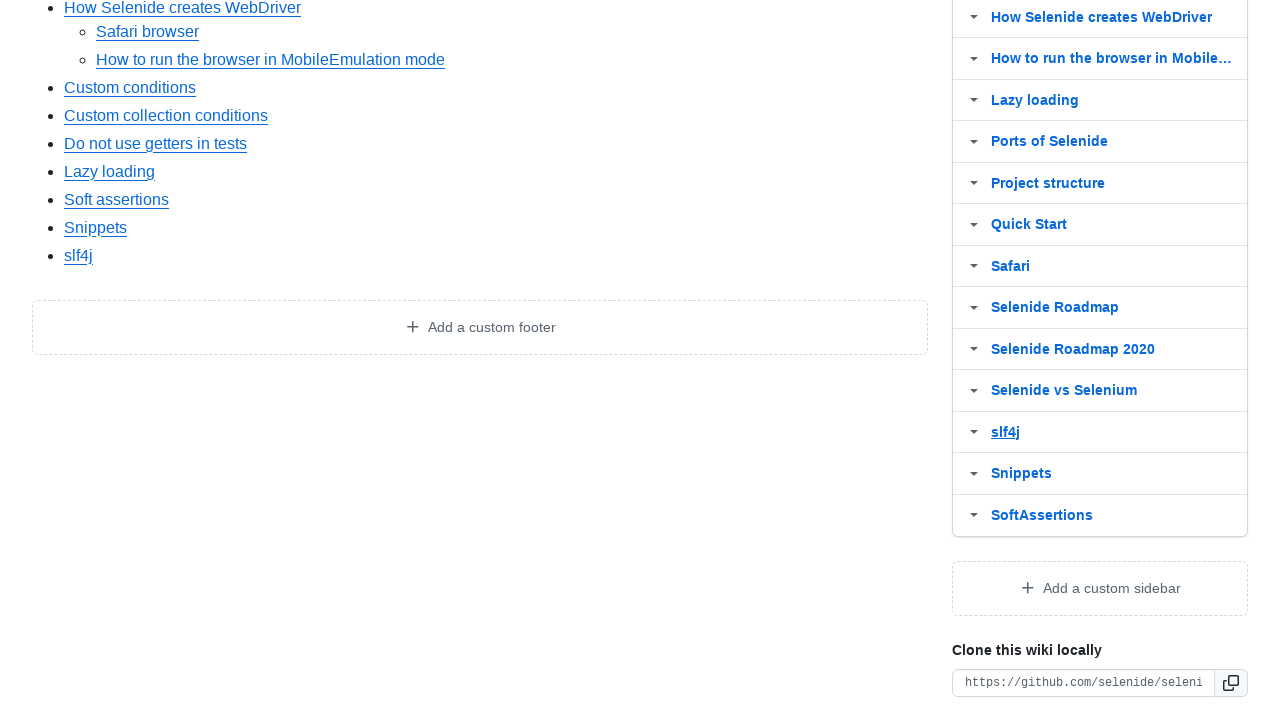

Clicked on SoftAssertions wiki page link at (1042, 515) on text=SoftAssertions
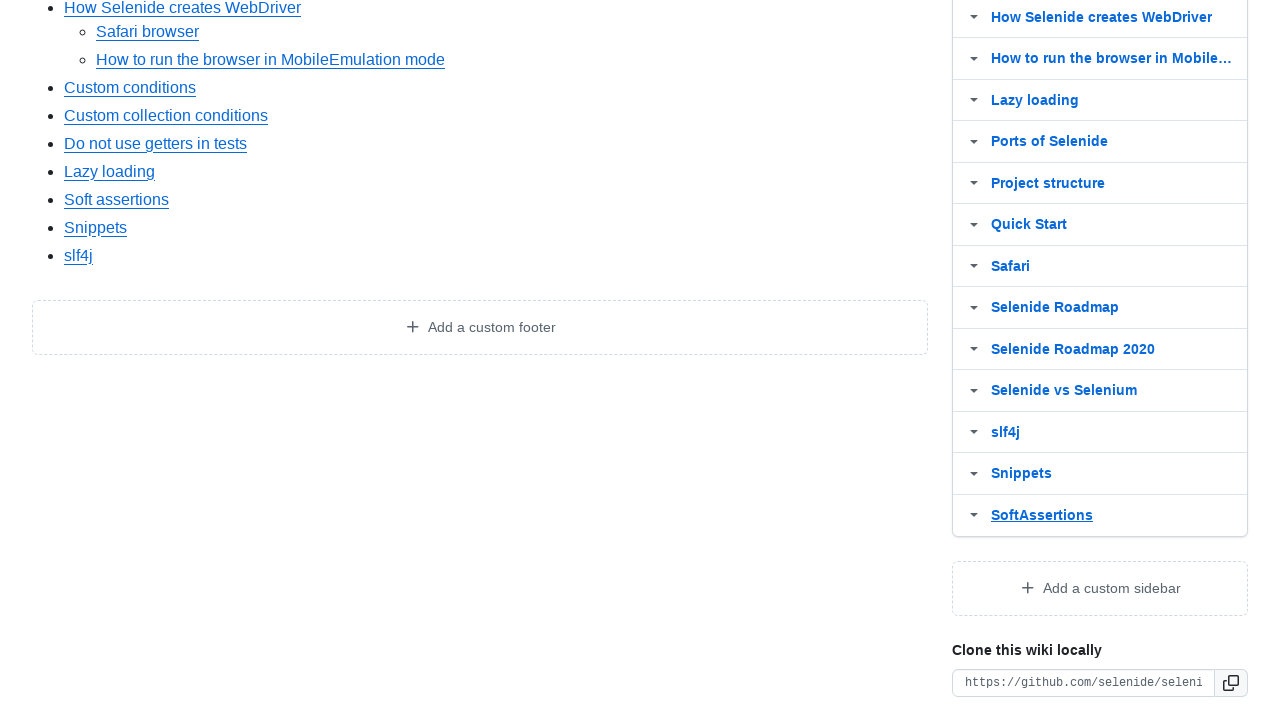

Successfully navigated to SoftAssertions wiki page
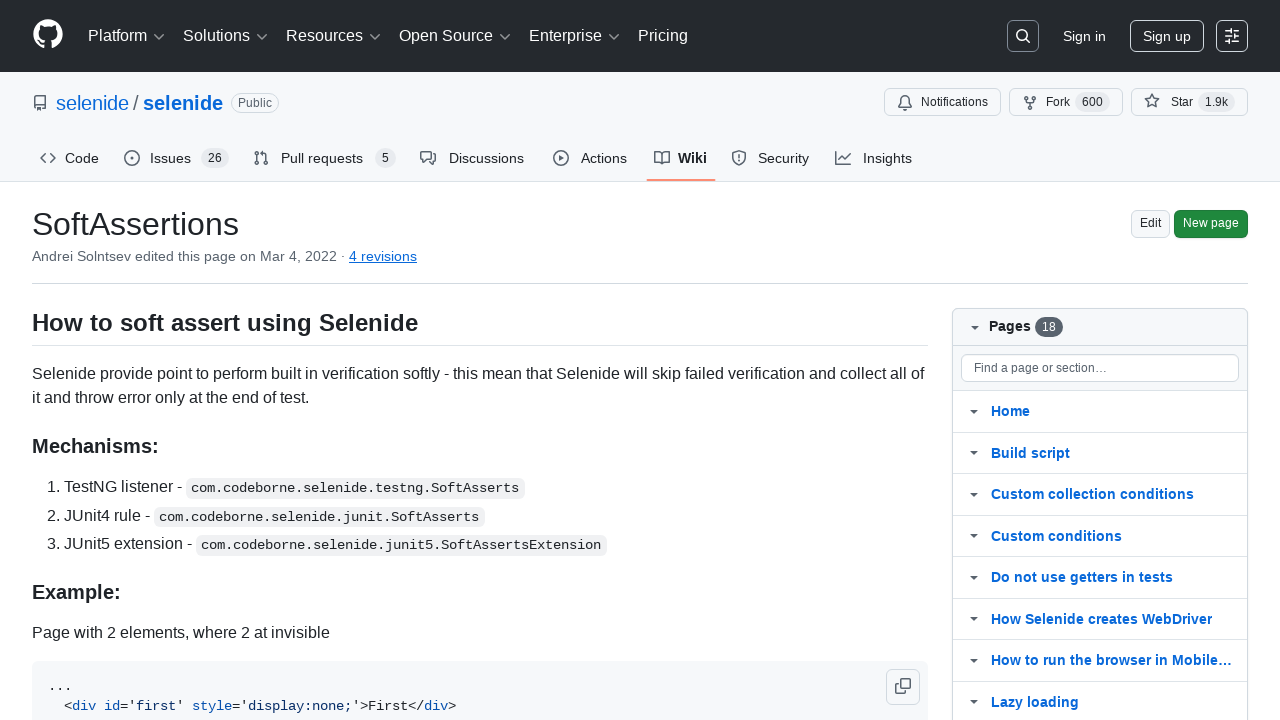

SoftAssertions wiki content verified with expected code example
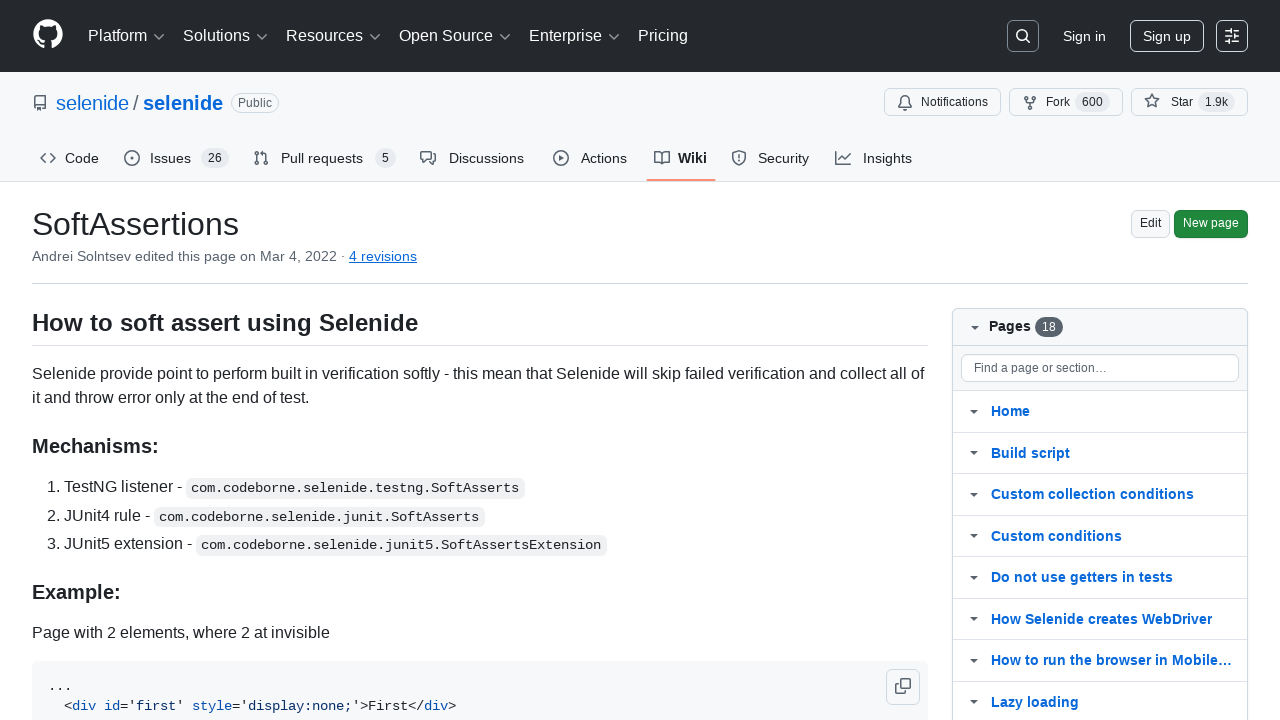

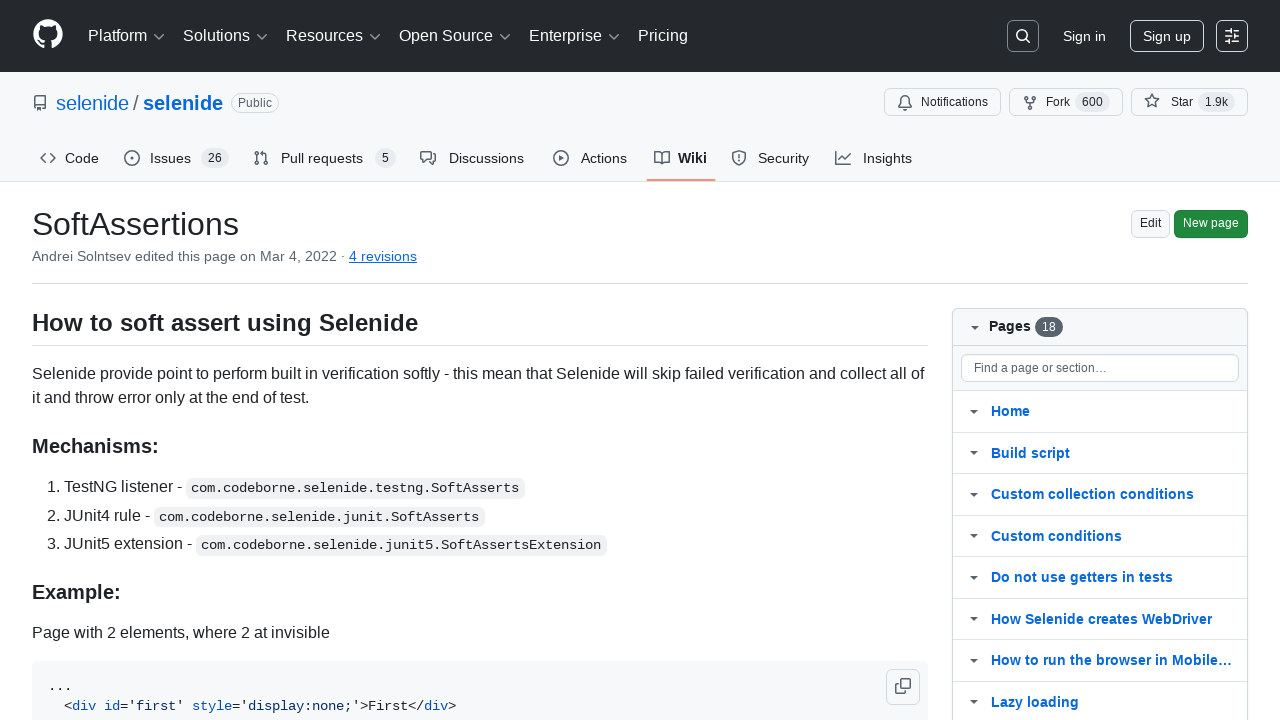